Tests the Remove and Add buttons by first removing the checkbox, then adding it back and verifying the "It's back!" message appears

Starting URL: https://the-internet.herokuapp.com/dynamic_controls

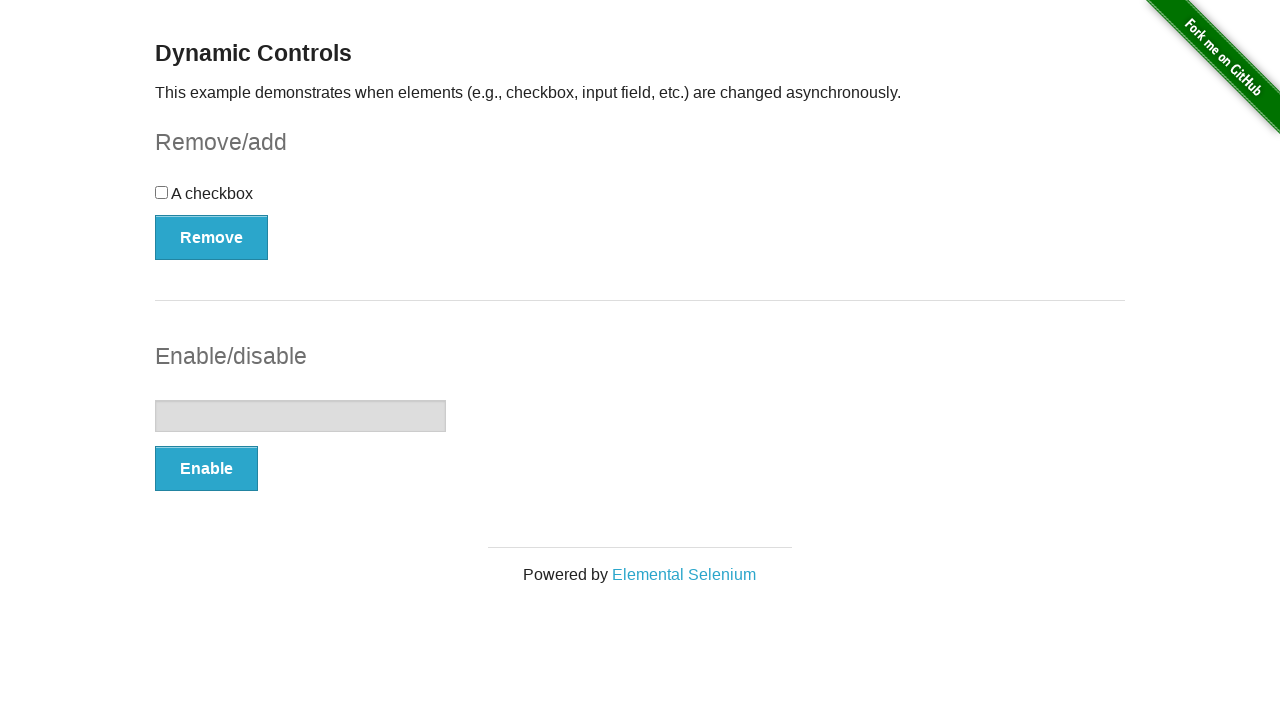

Clicked the Remove button to remove the checkbox at (212, 237) on button:has-text('Remove')
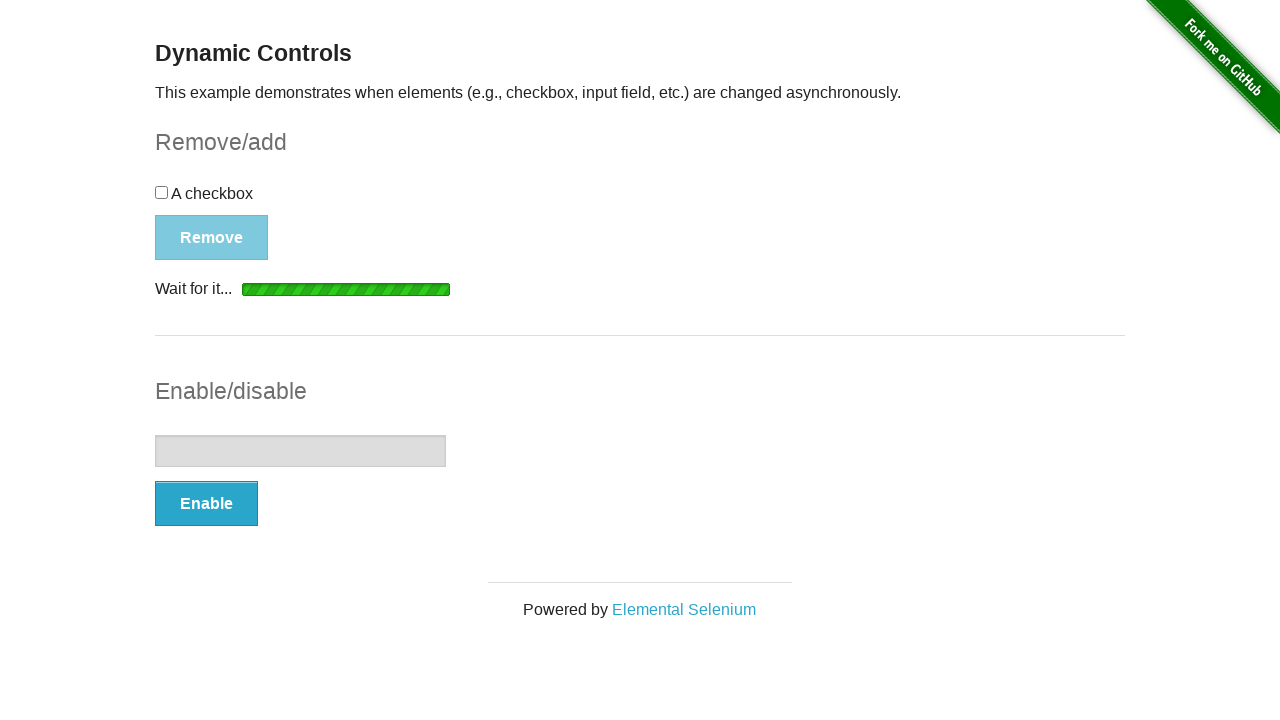

Waited for removal to complete and verified 'It's gone!' message appeared
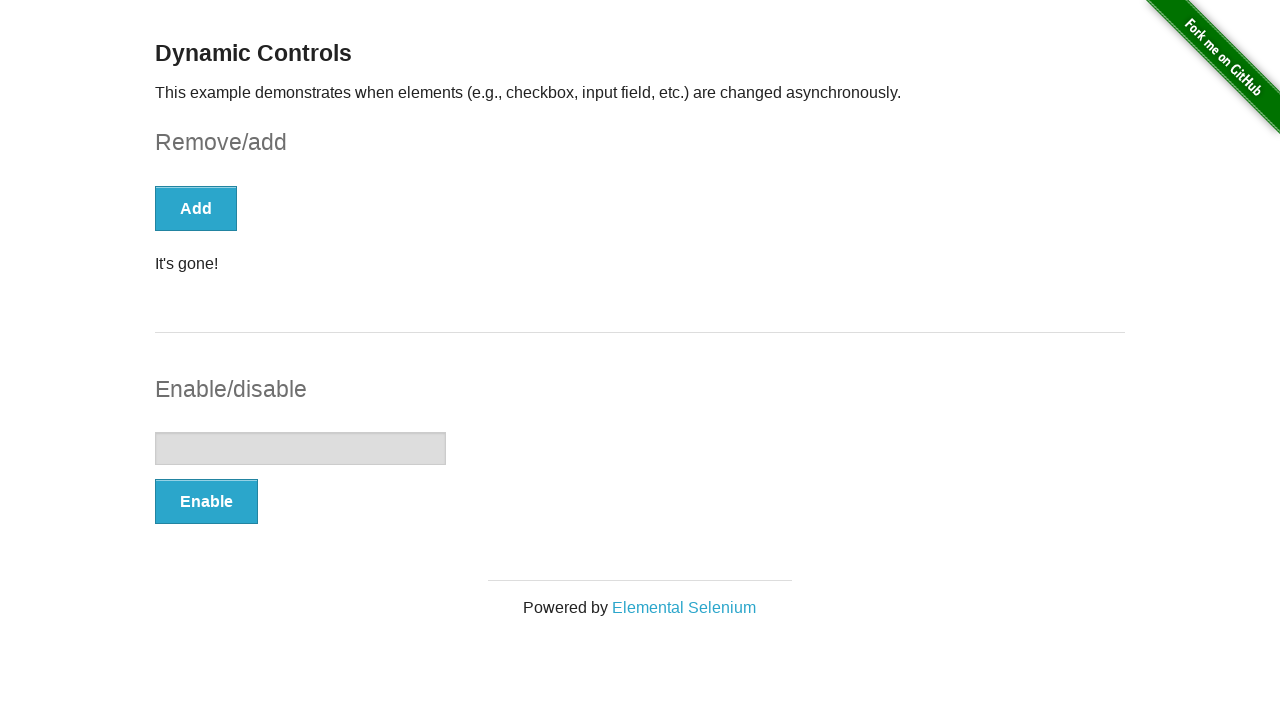

Clicked the Add button to add the checkbox back at (196, 208) on button:has-text('Add')
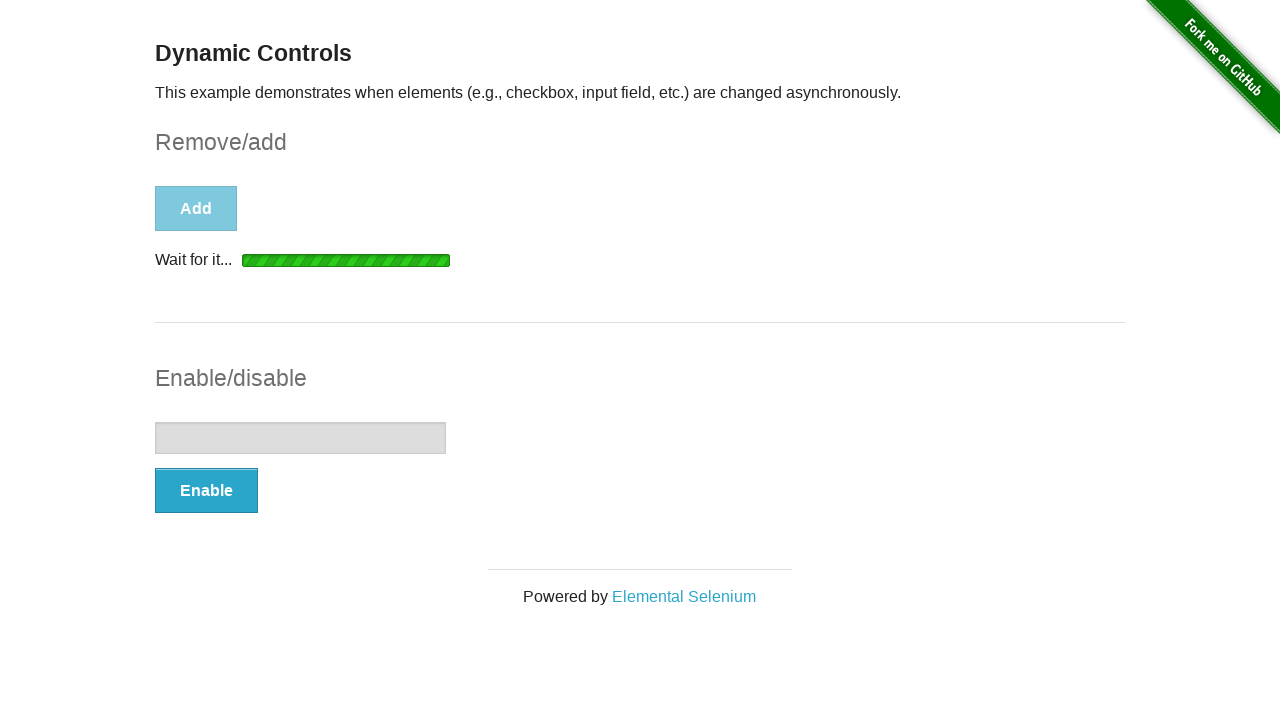

Waited for the checkbox to be added back and verified 'It's back!' message appeared
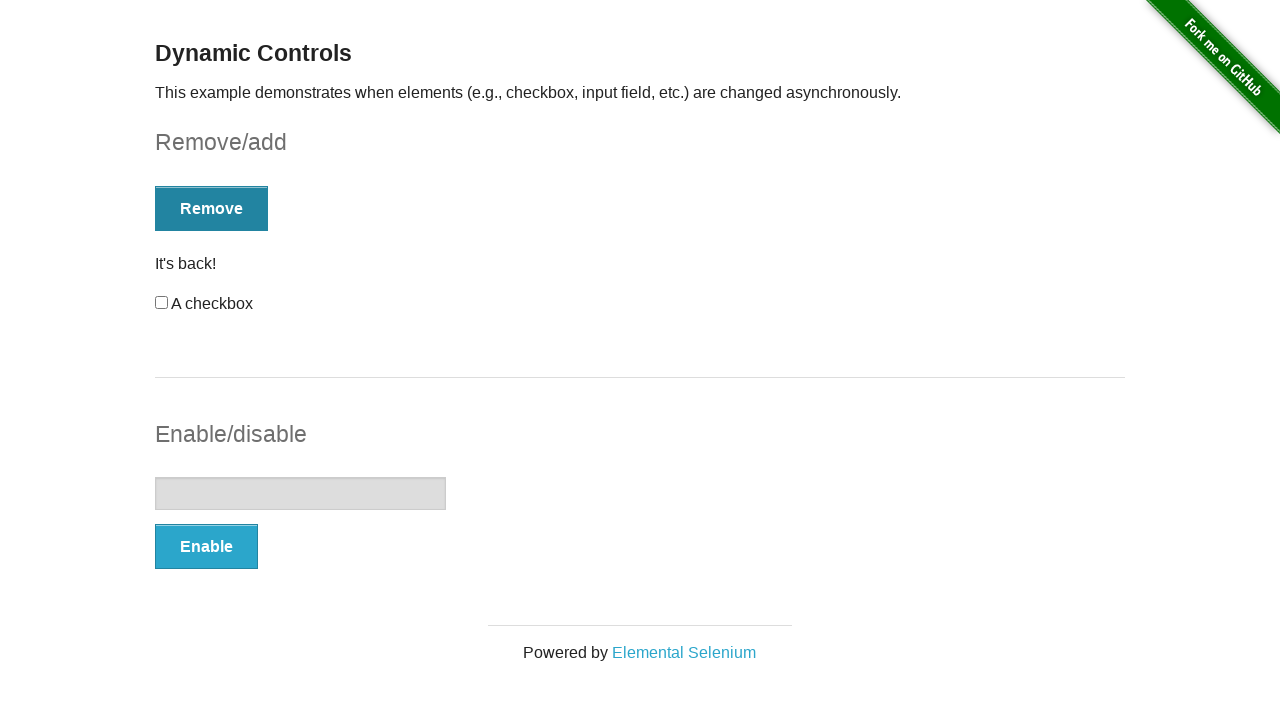

Retrieved the message text content
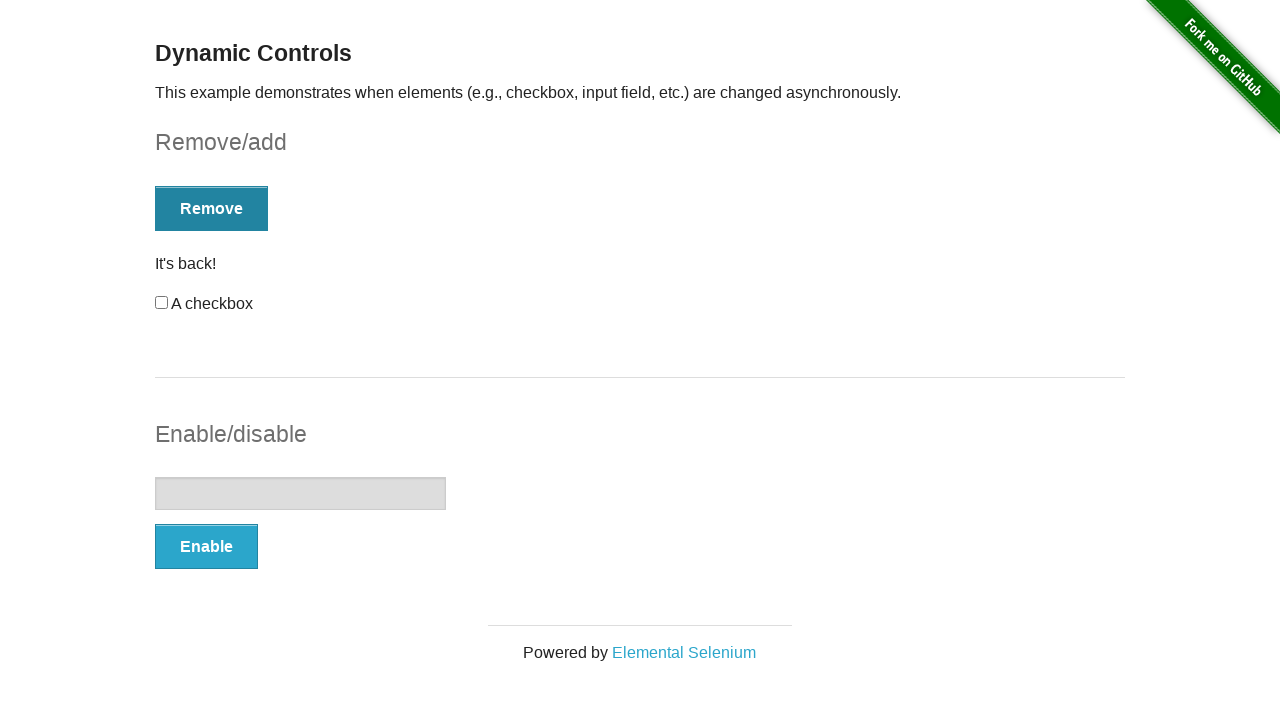

Verified that the message text is exactly 'It's back!'
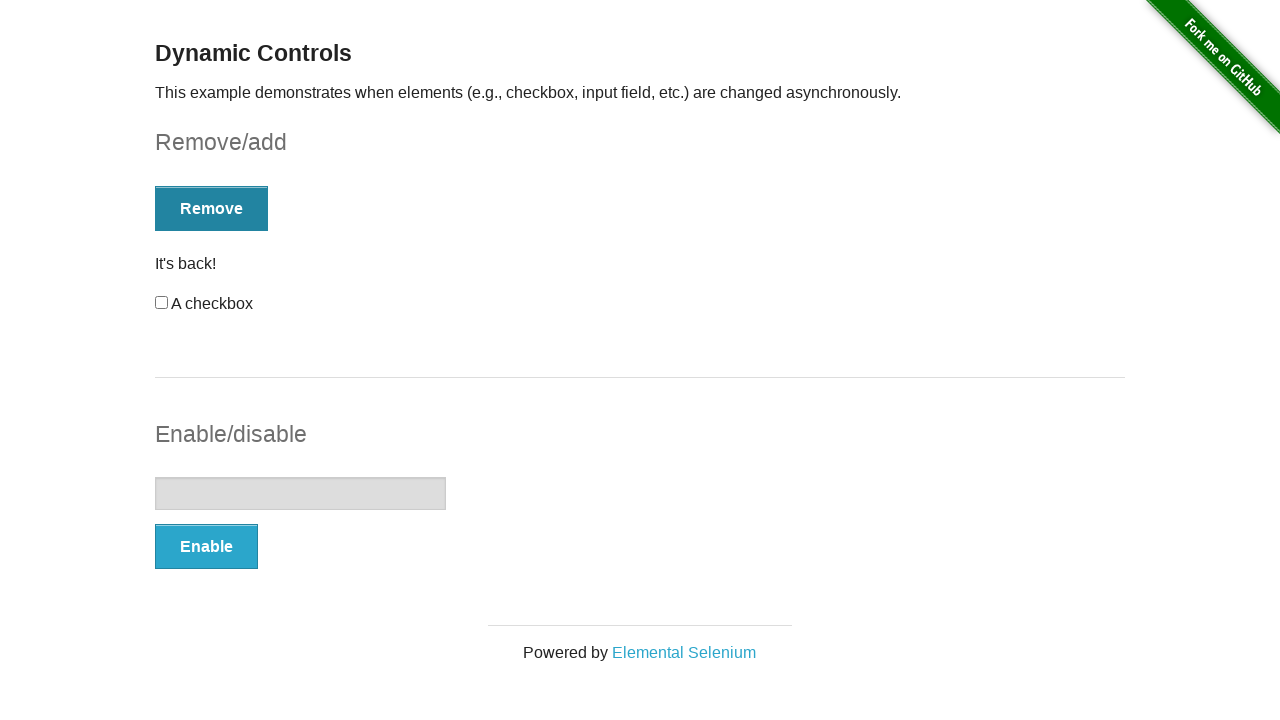

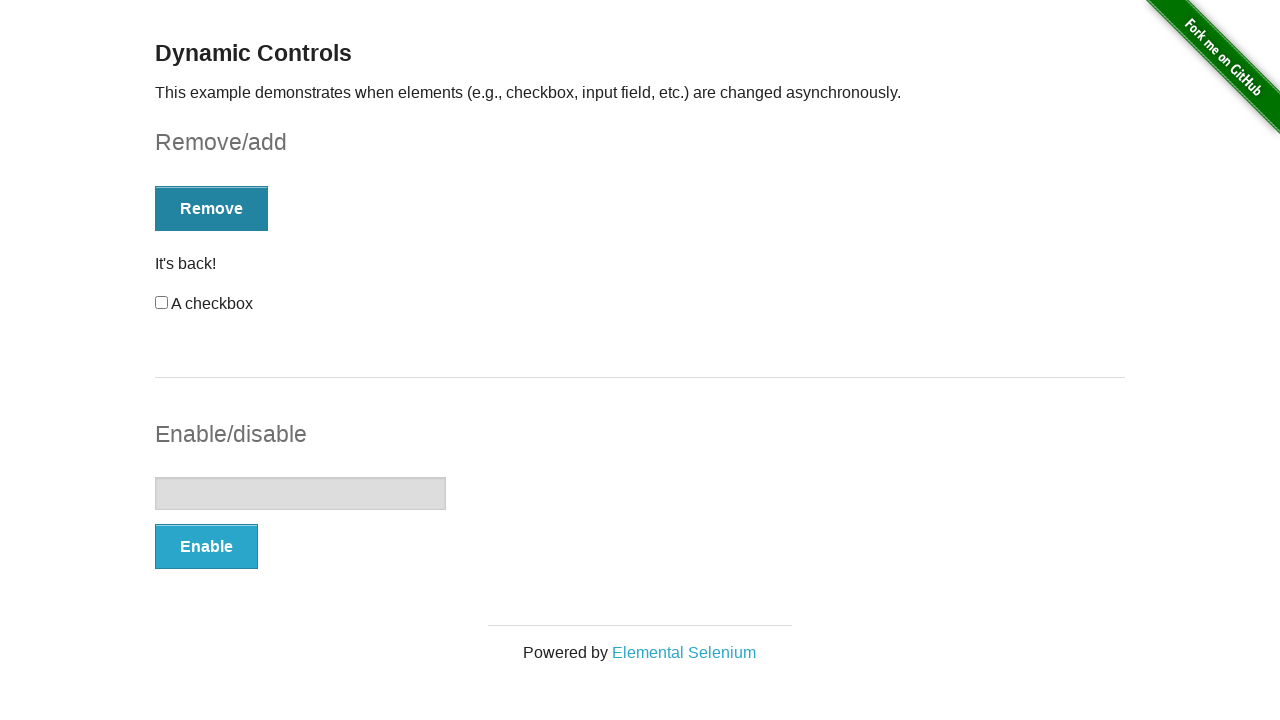